Tests a passenger count dropdown by incrementing the adult count from 1 to 6 and verifying the updated value

Starting URL: https://rahulshettyacademy.com/dropdownsPractise/

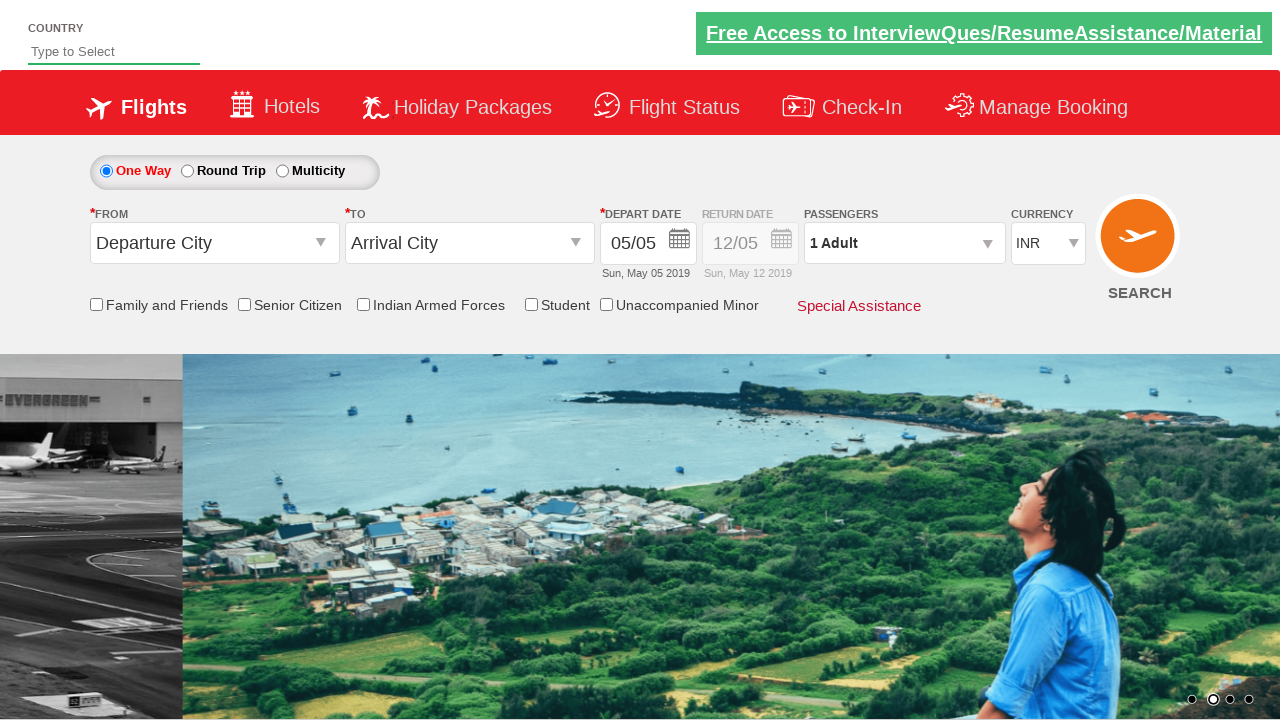

Clicked on passenger info dropdown to open it at (904, 243) on #divpaxinfo
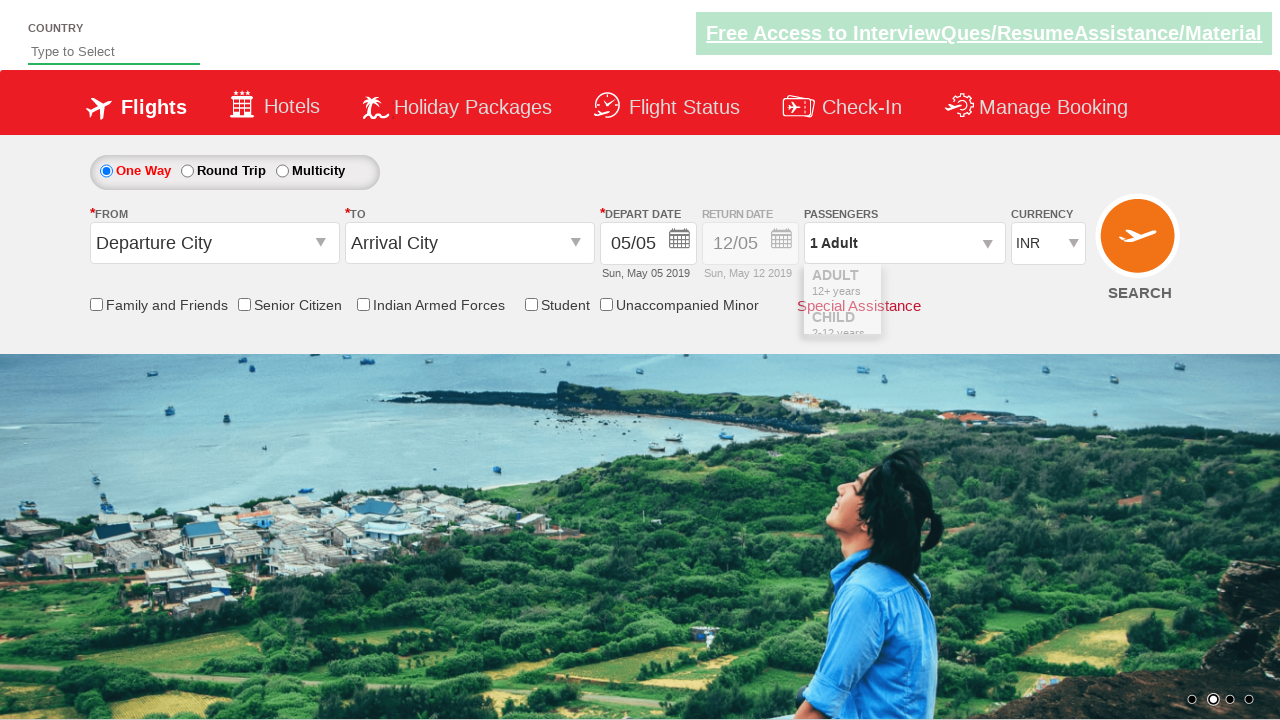

Waited for dropdown to be fully opened
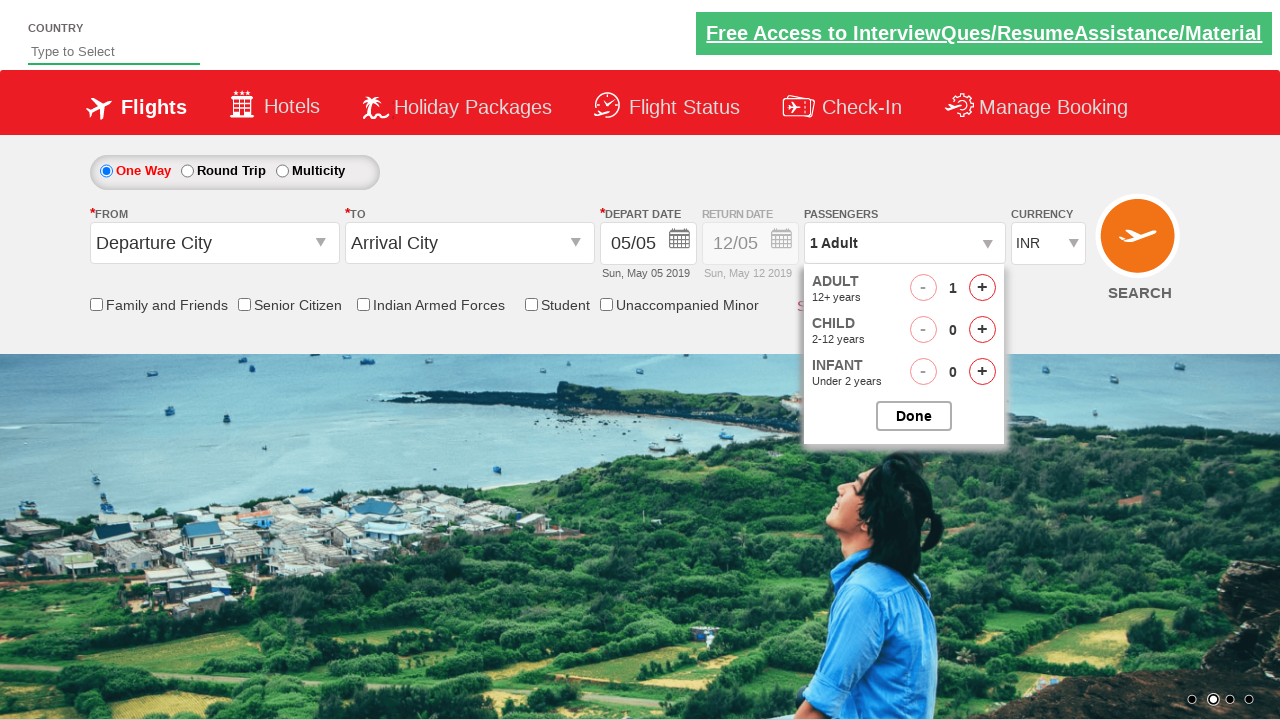

Incremented adult count from 1 to 2 at (982, 288) on #hrefIncAdt
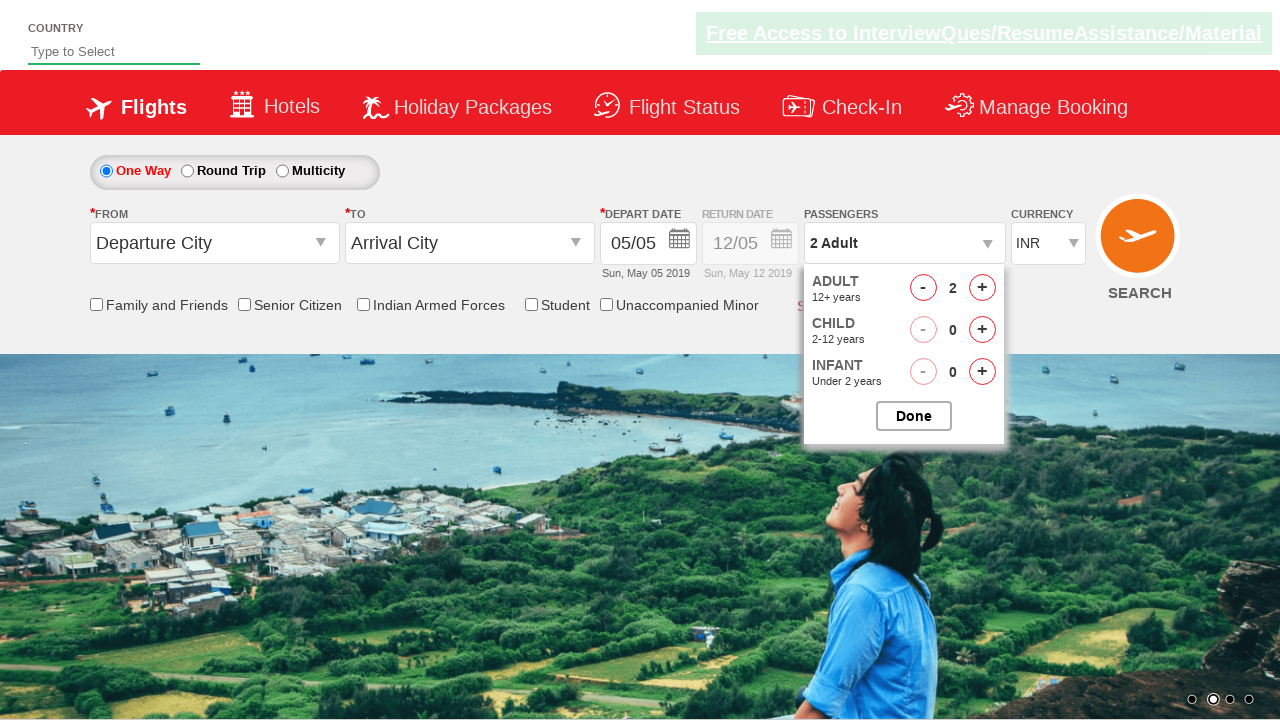

Incremented adult count (iteration 1 of 4) at (982, 288) on #hrefIncAdt
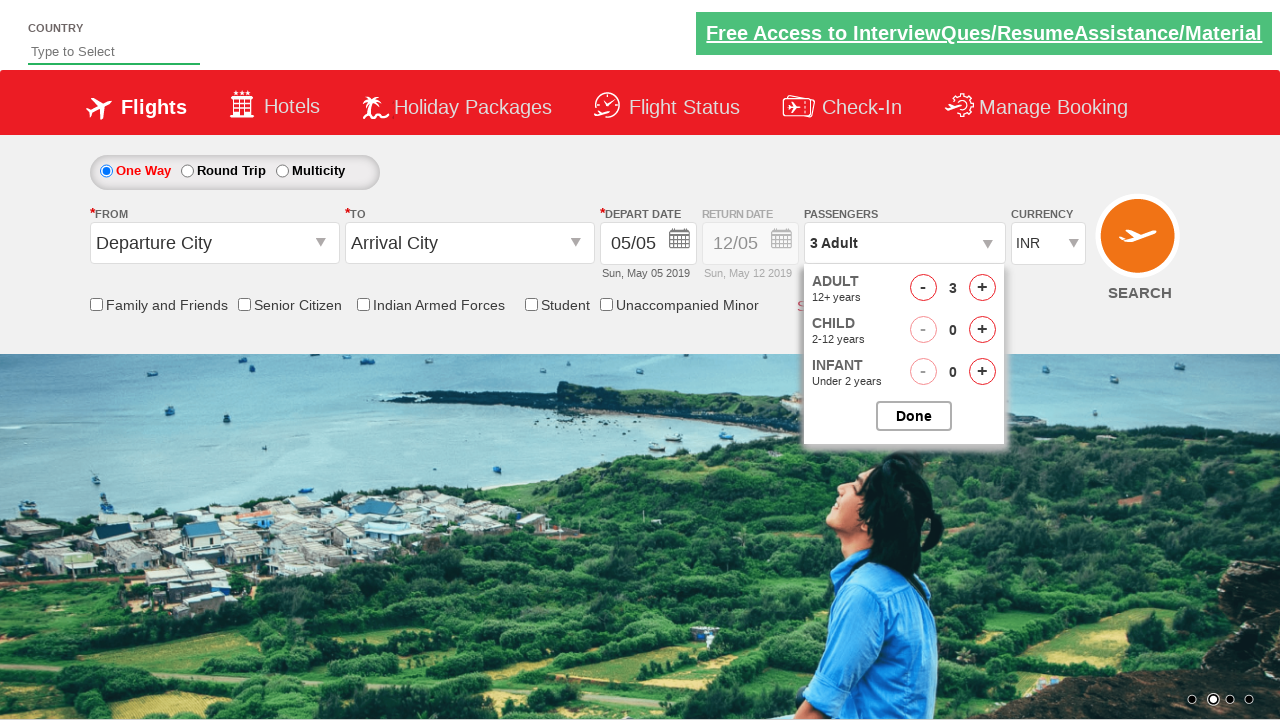

Incremented adult count (iteration 2 of 4) at (982, 288) on #hrefIncAdt
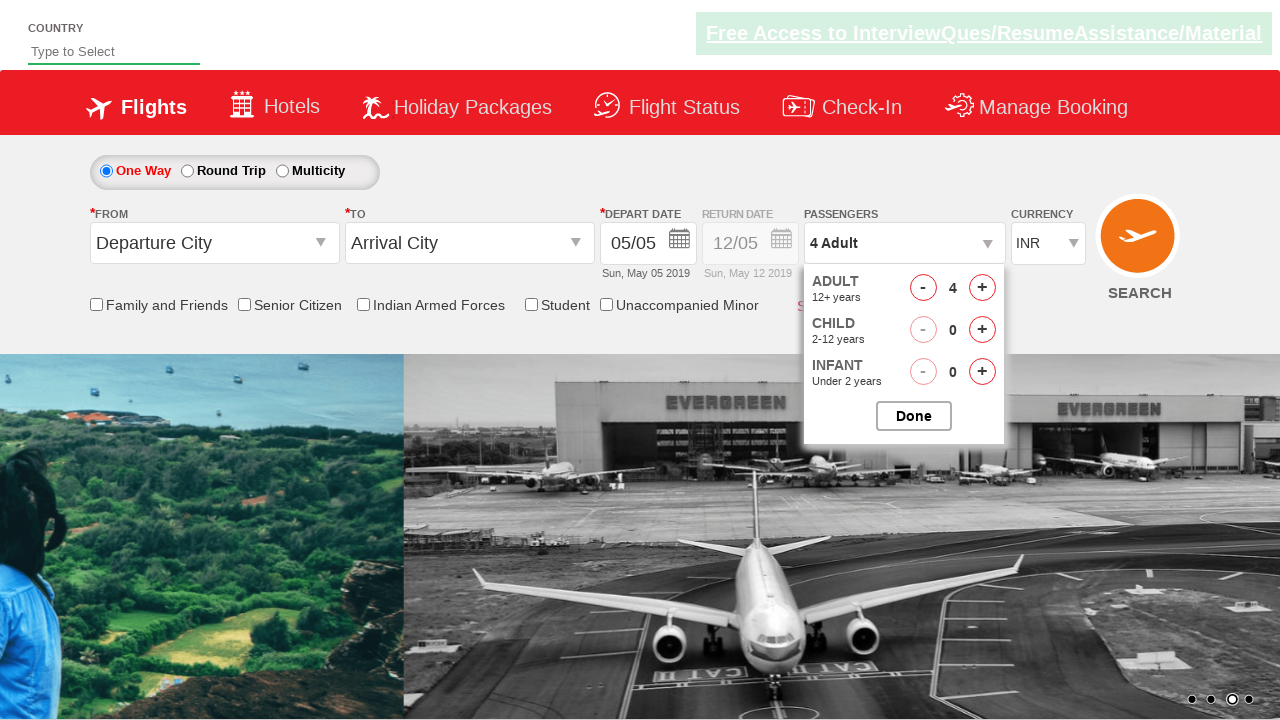

Incremented adult count (iteration 3 of 4) at (982, 288) on #hrefIncAdt
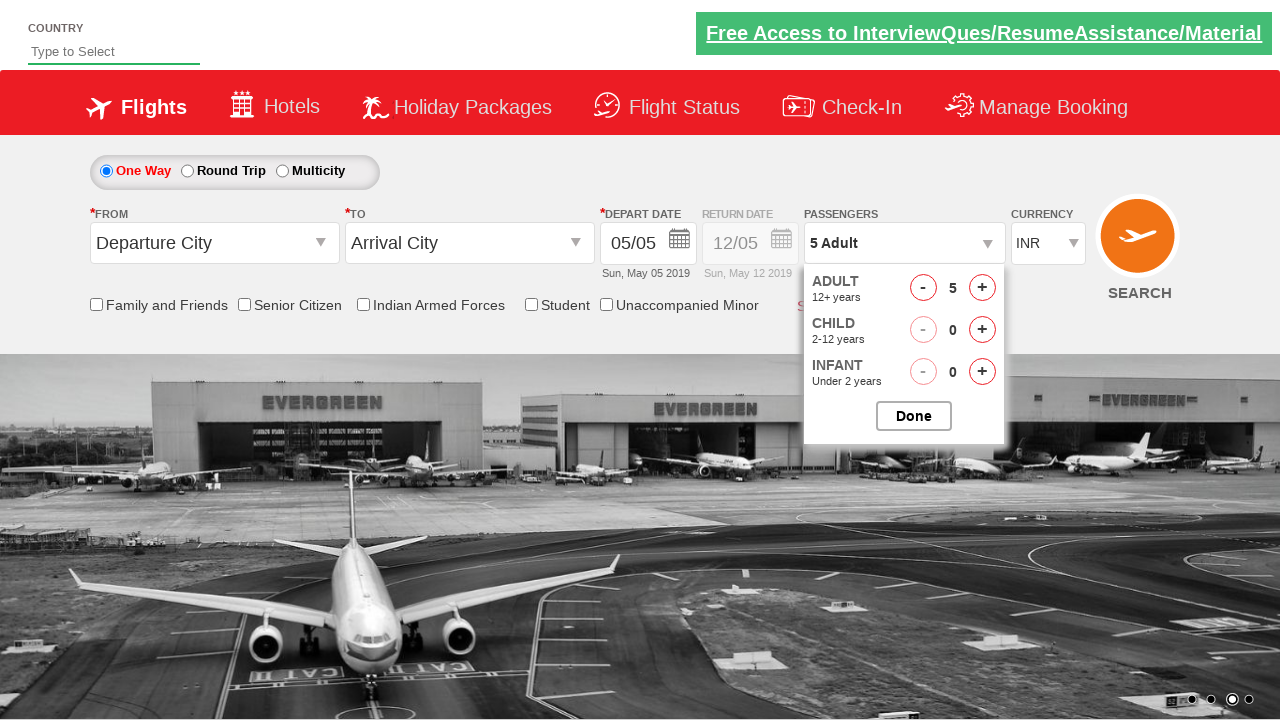

Incremented adult count (iteration 4 of 4) at (982, 288) on #hrefIncAdt
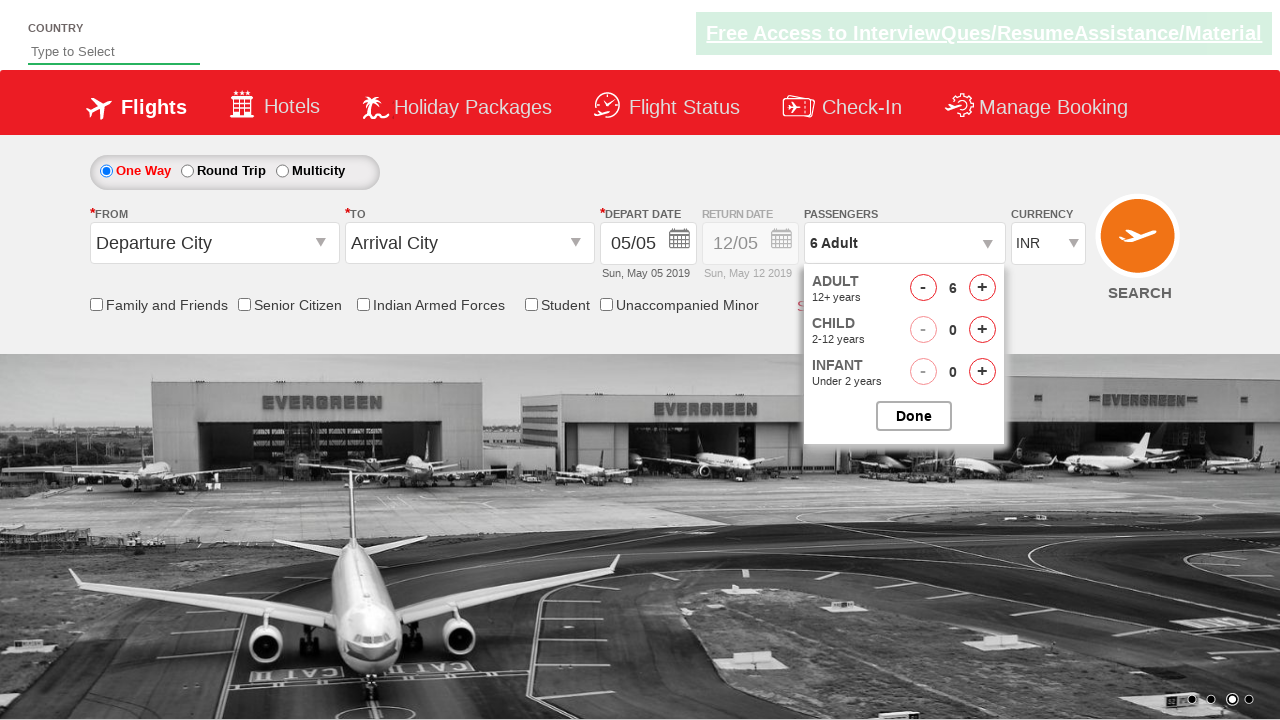

Closed the passenger dropdown at (914, 416) on #btnclosepaxoption
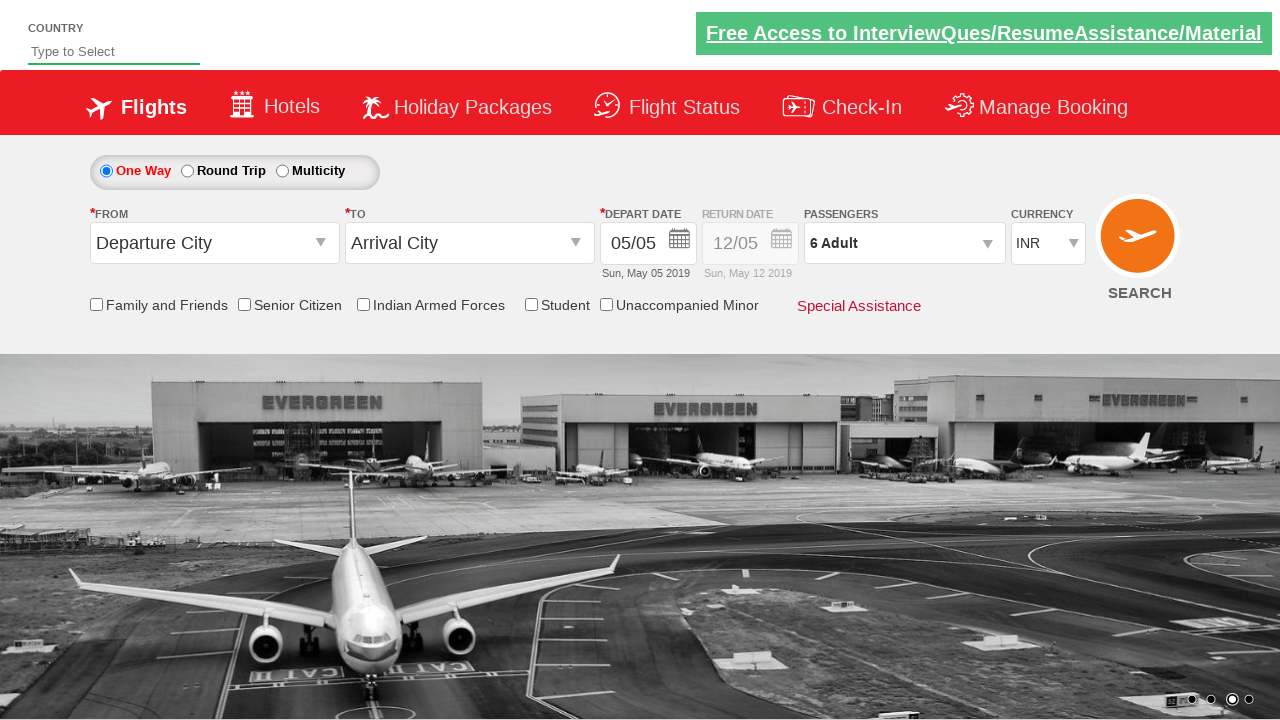

Verified that passenger count shows '6 Adult'
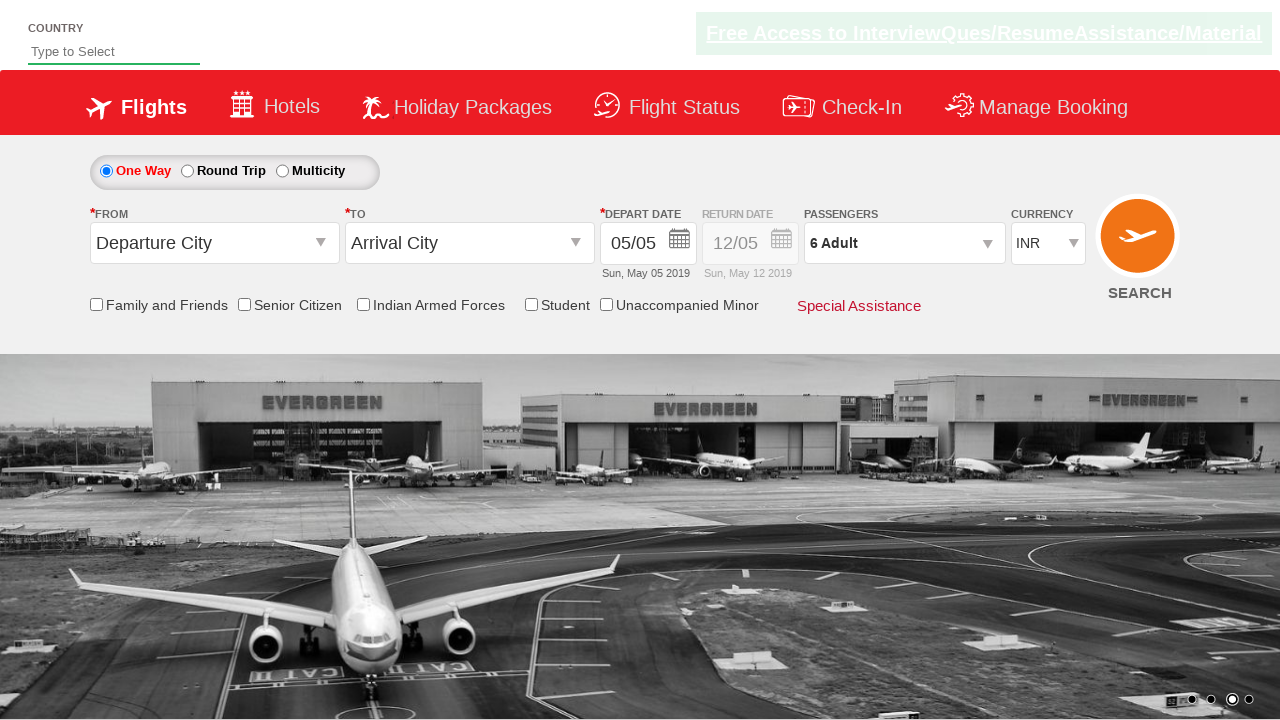

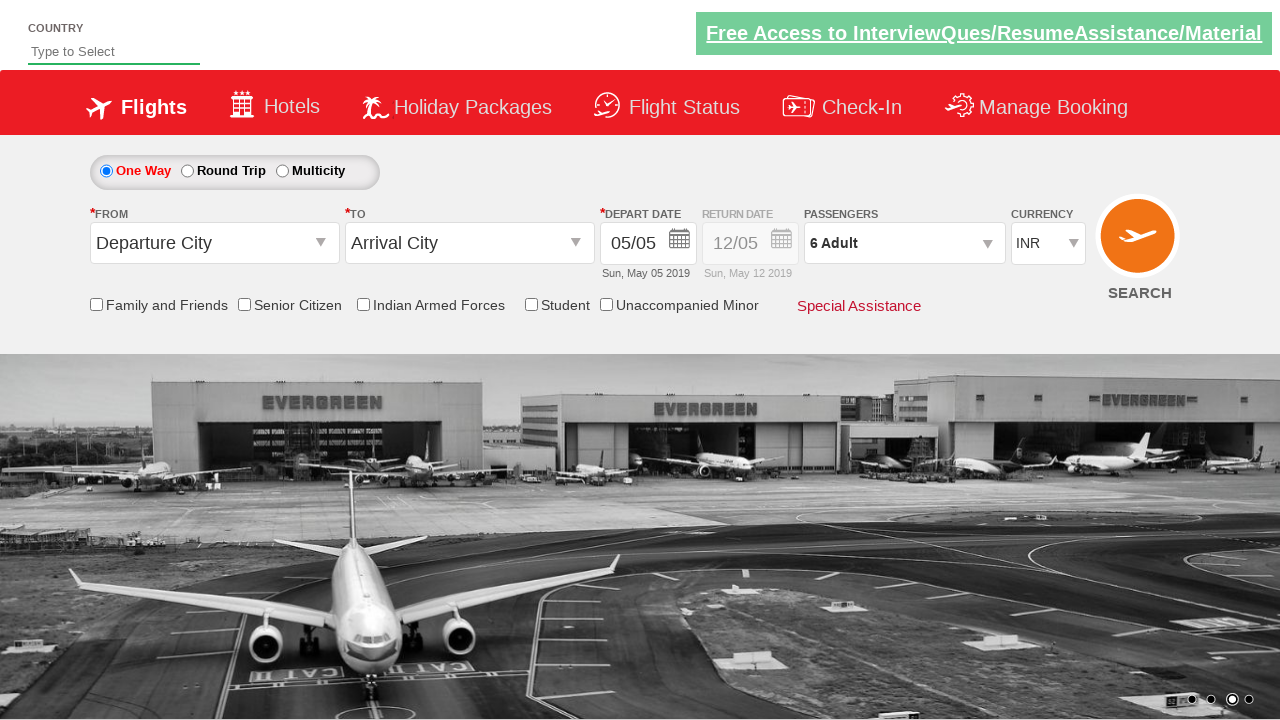